Fills out a text box form with user information including name, email, current address, and permanent address, then submits the form

Starting URL: https://demoqa.com/text-box

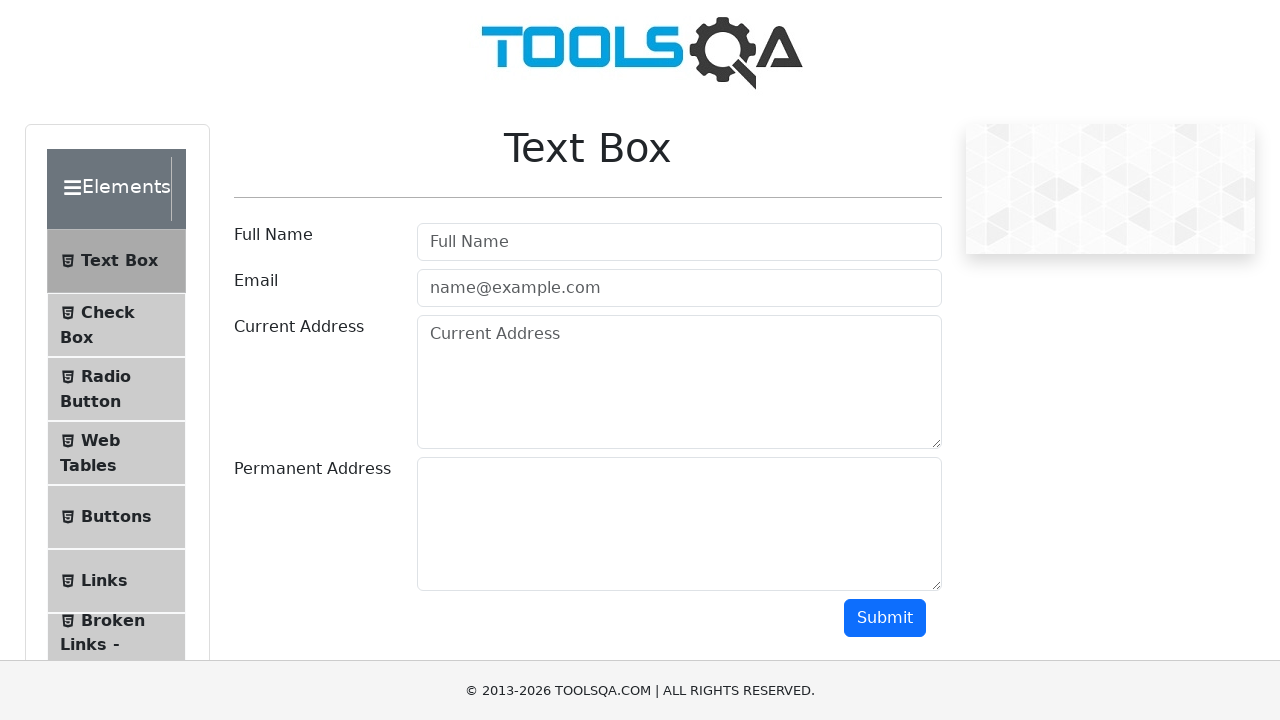

Filled user name field with 'Dmitry Pestunov' on #userName
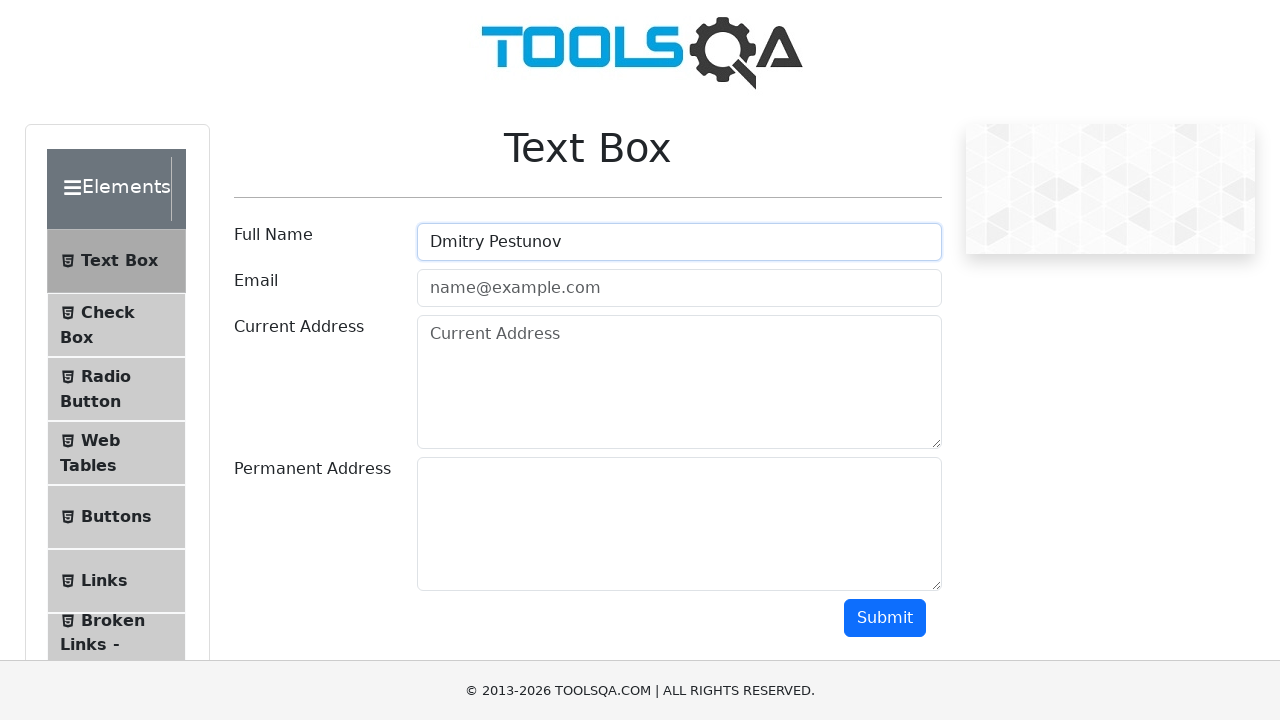

Filled email field with 'test@testing.ts' on #userEmail
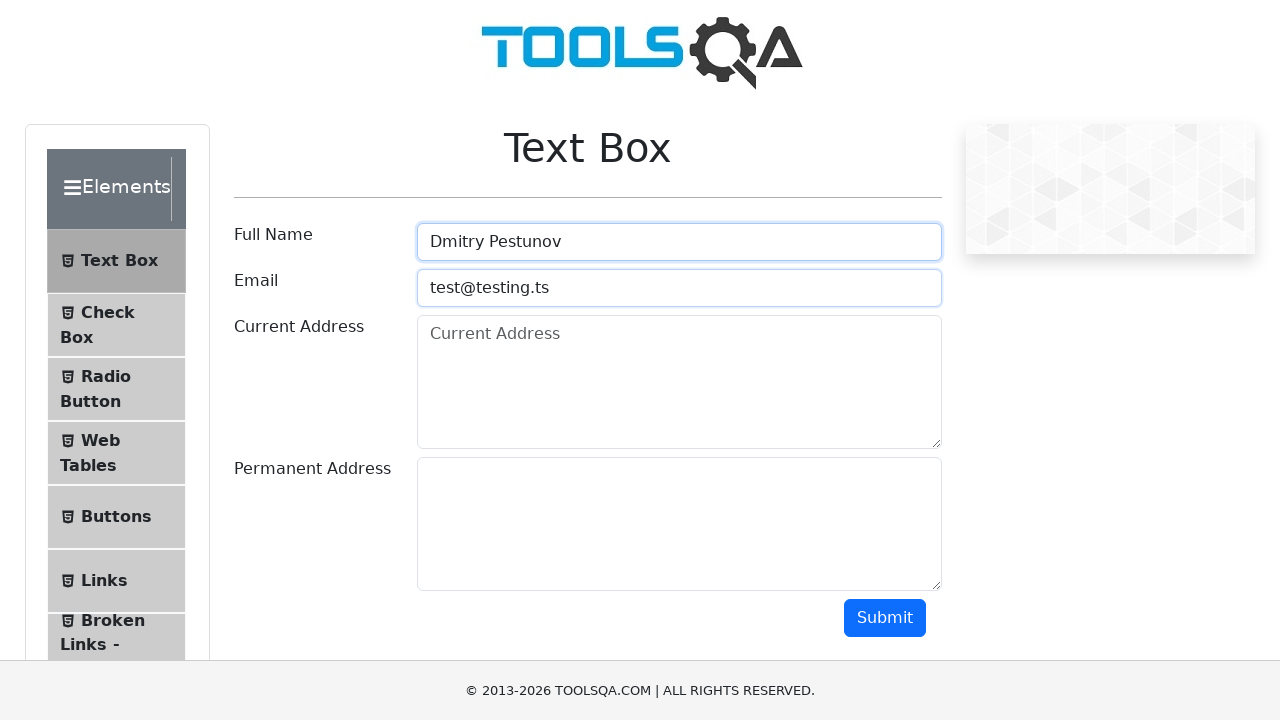

Filled current address field with 'poznan' on #currentAddress
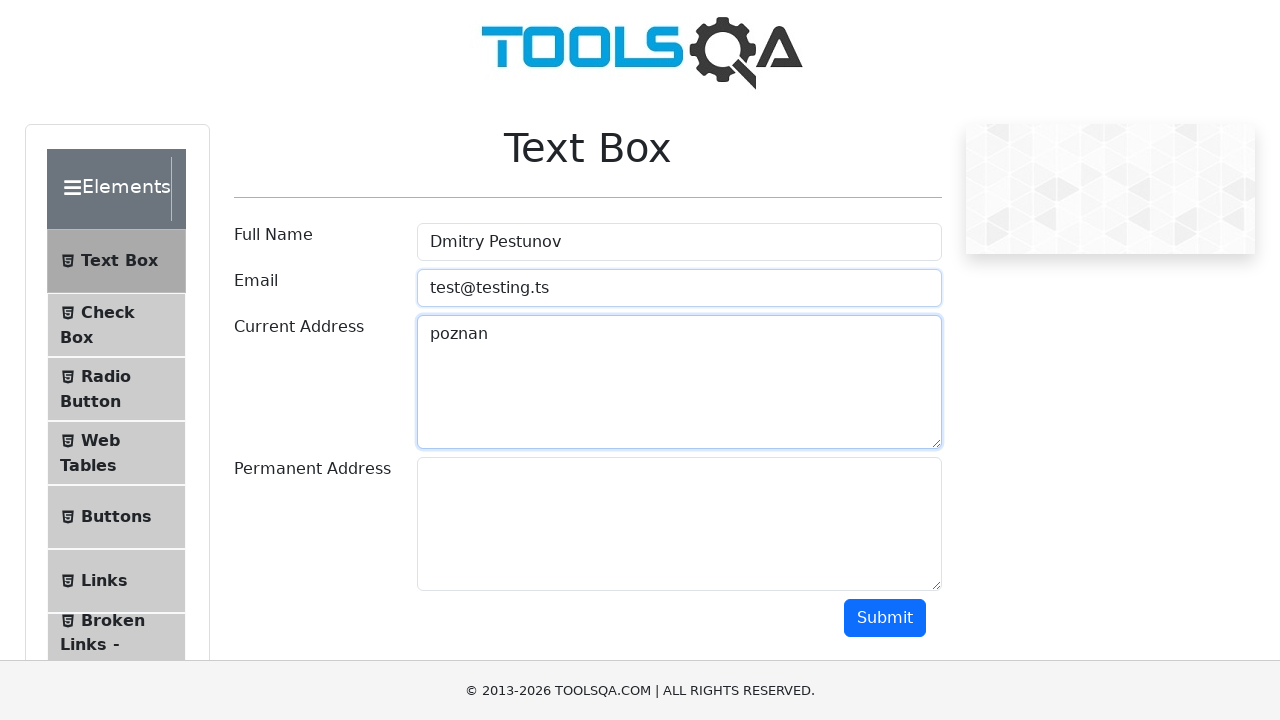

Filled permanent address field with 'Gomel' on #permanentAddress
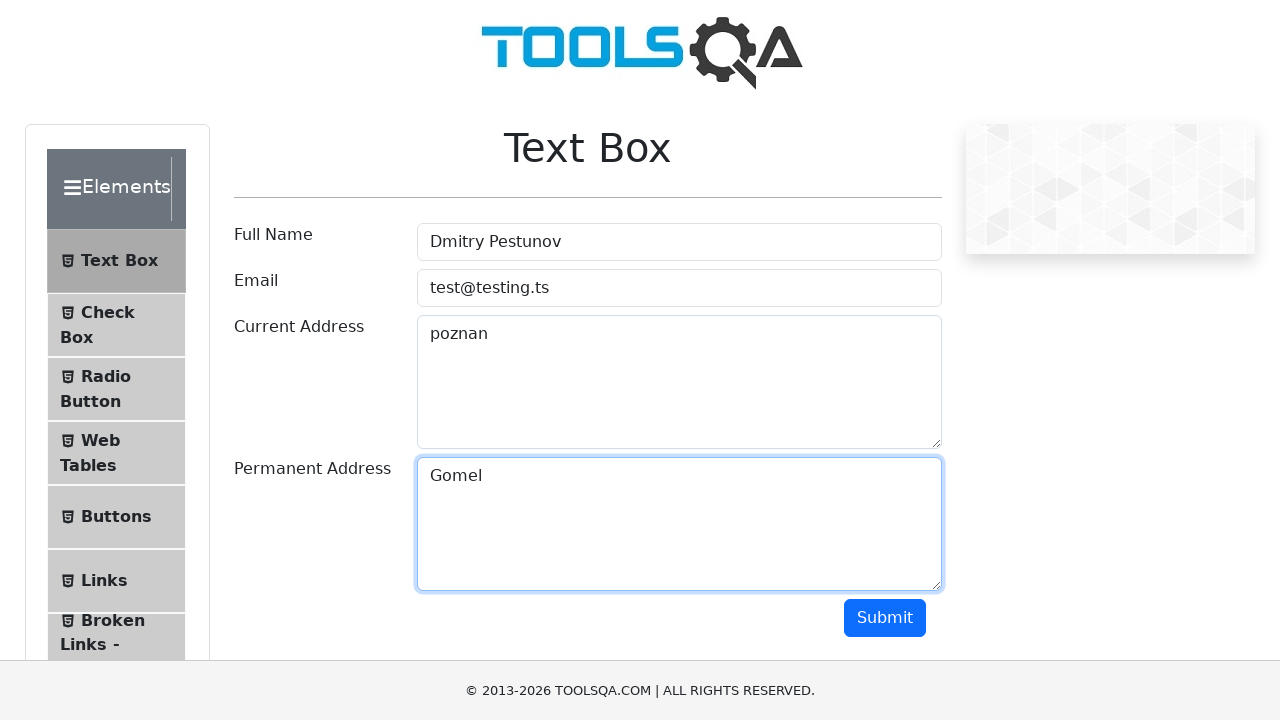

Clicked submit button to submit the form at (885, 618) on #submit
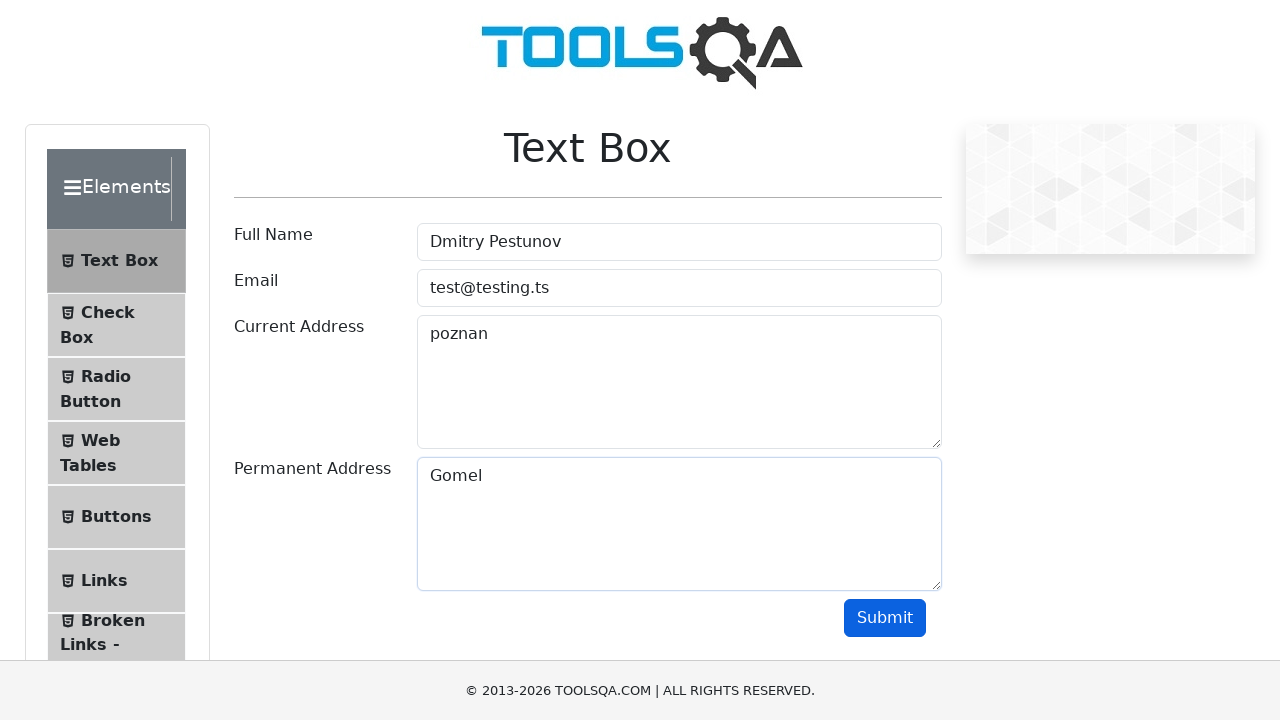

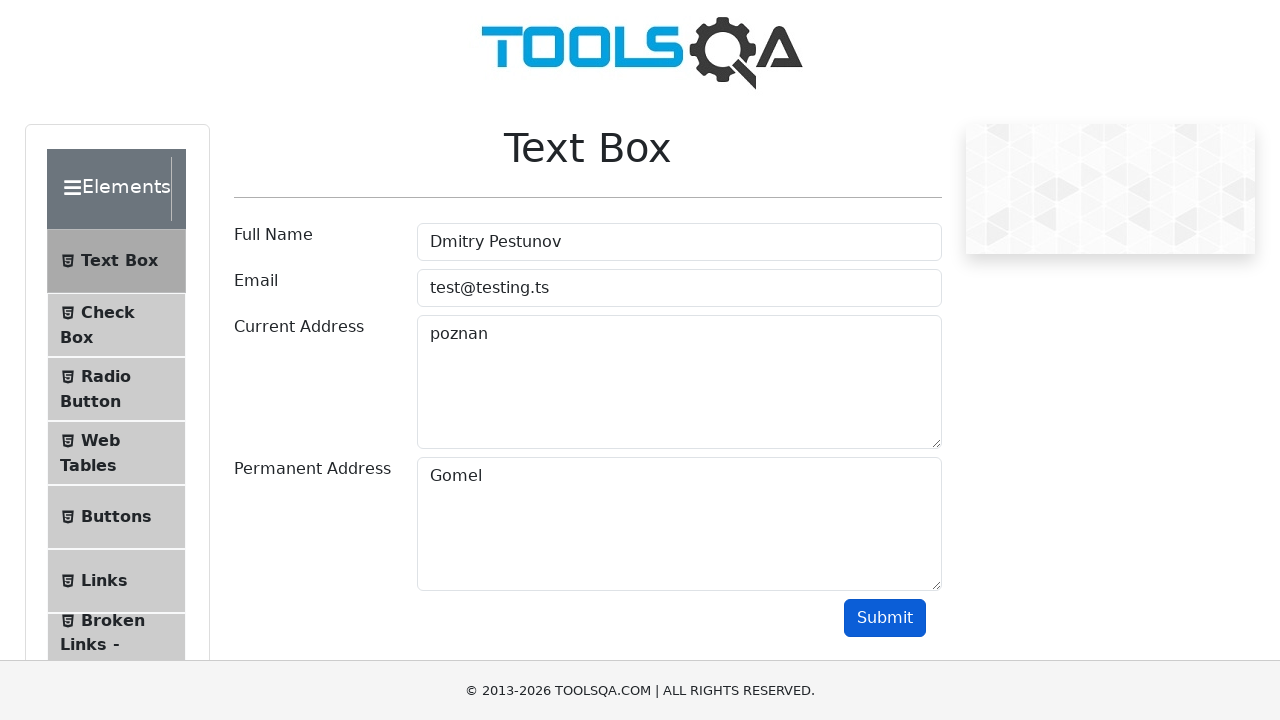